Tests A/B test opt-out by first visiting the main page, adding an opt-out cookie, then navigating to the A/B test page and verifying it shows "No A/B Test"

Starting URL: http://the-internet.herokuapp.com

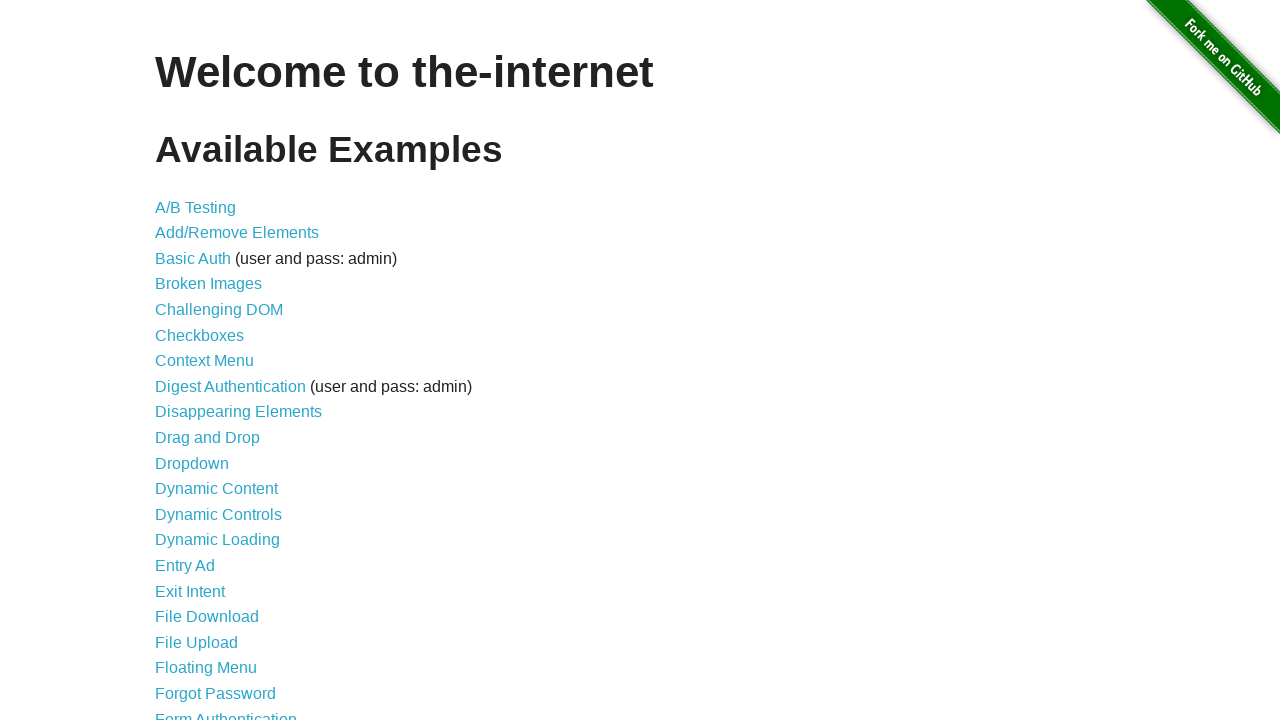

Added optimizelyOptOut cookie to opt out of A/B test
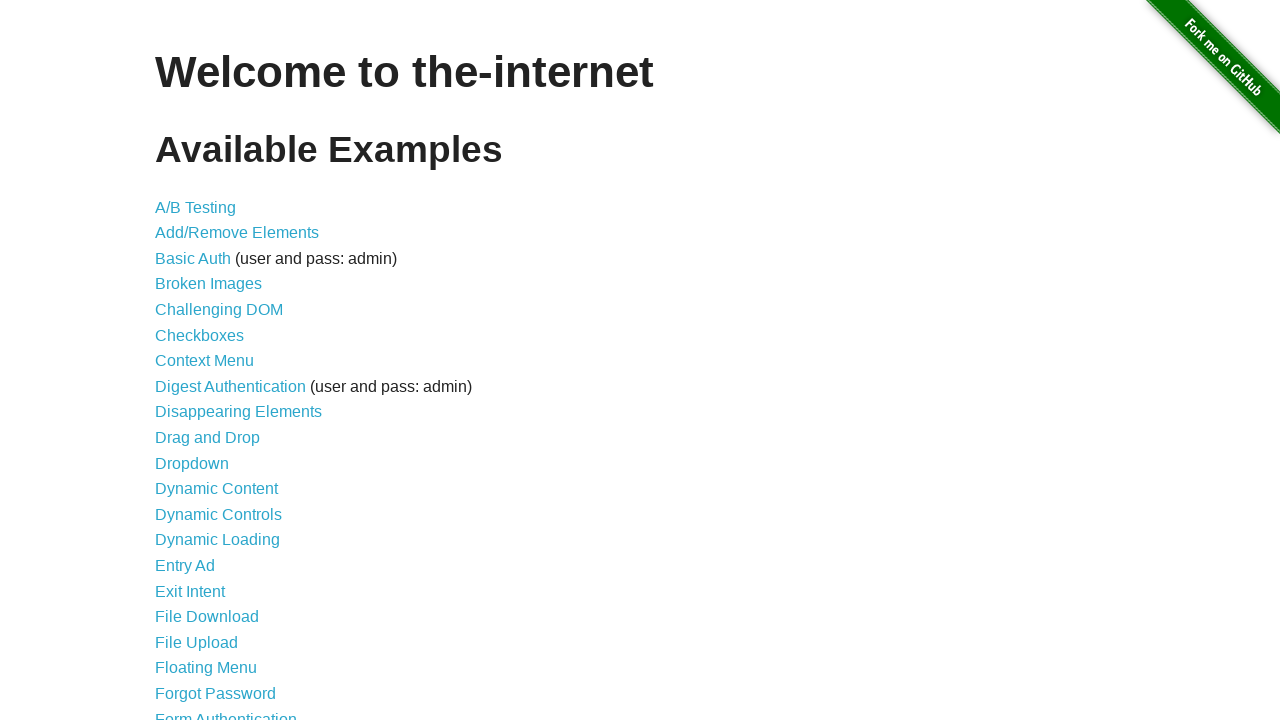

Navigated to A/B test page
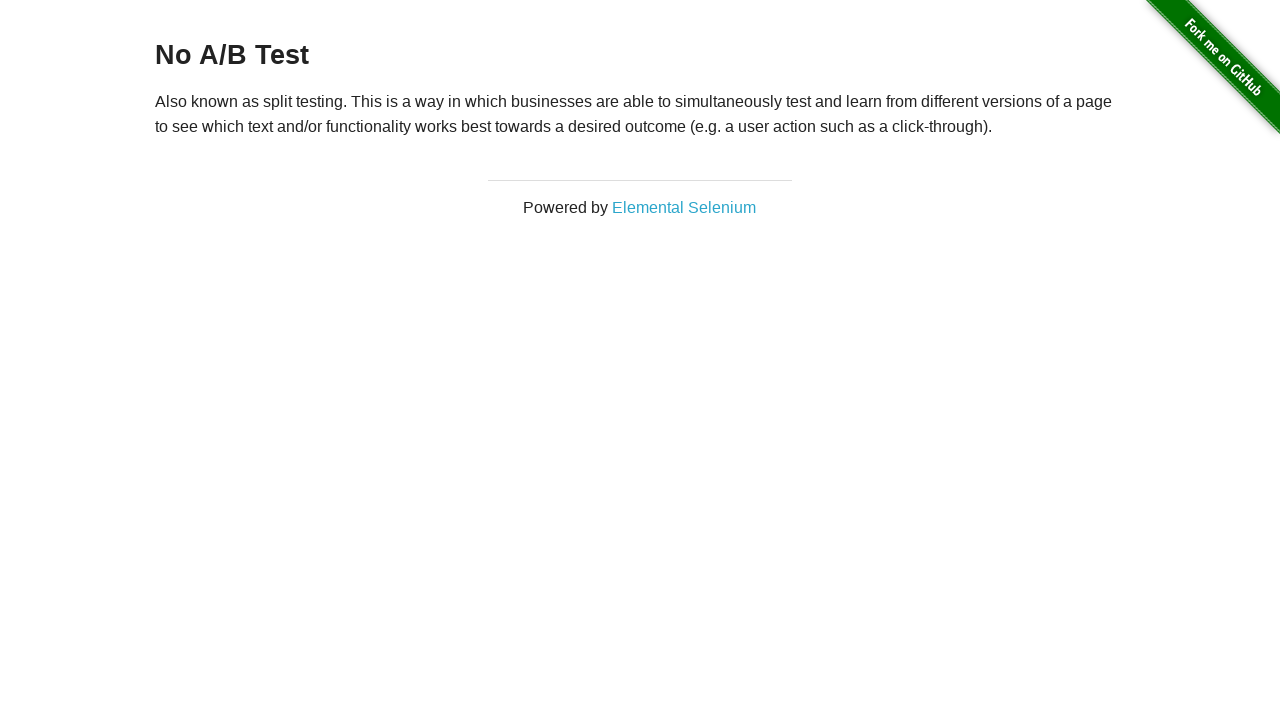

Waited for h3 heading to load
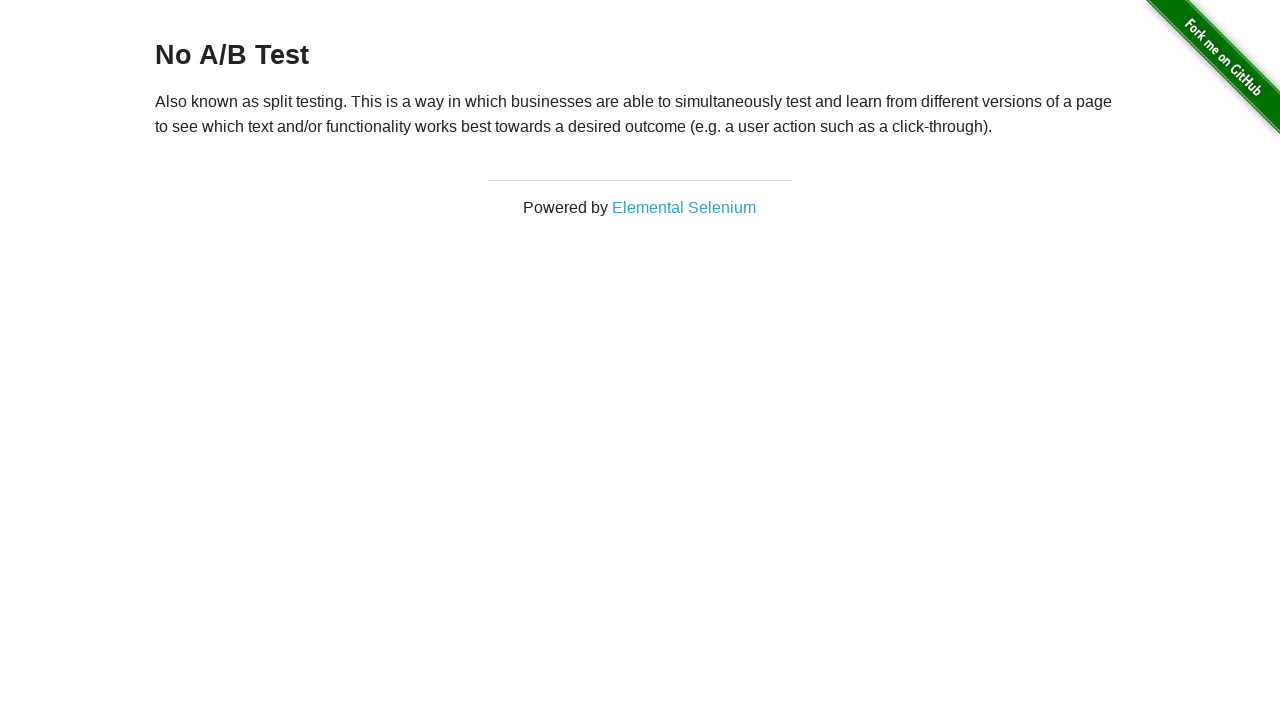

Retrieved heading text: 'No A/B Test'
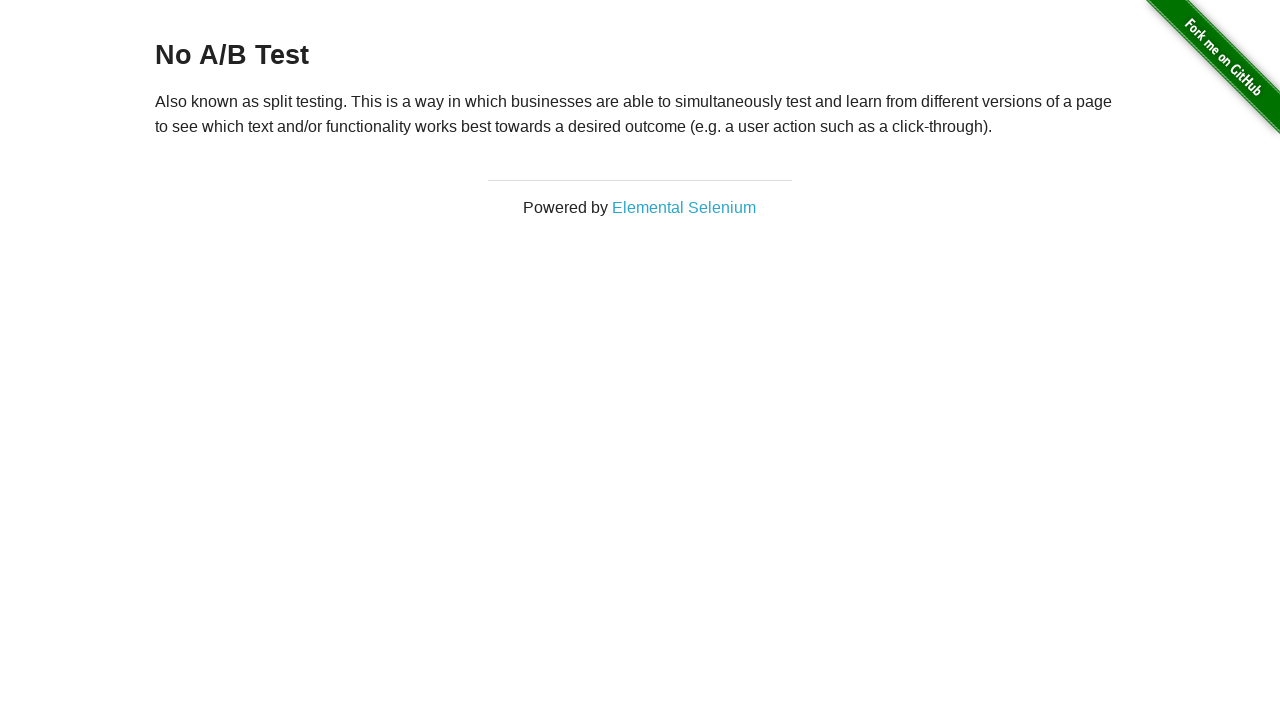

Verified heading shows 'No A/B Test' - A/B test opt-out successful
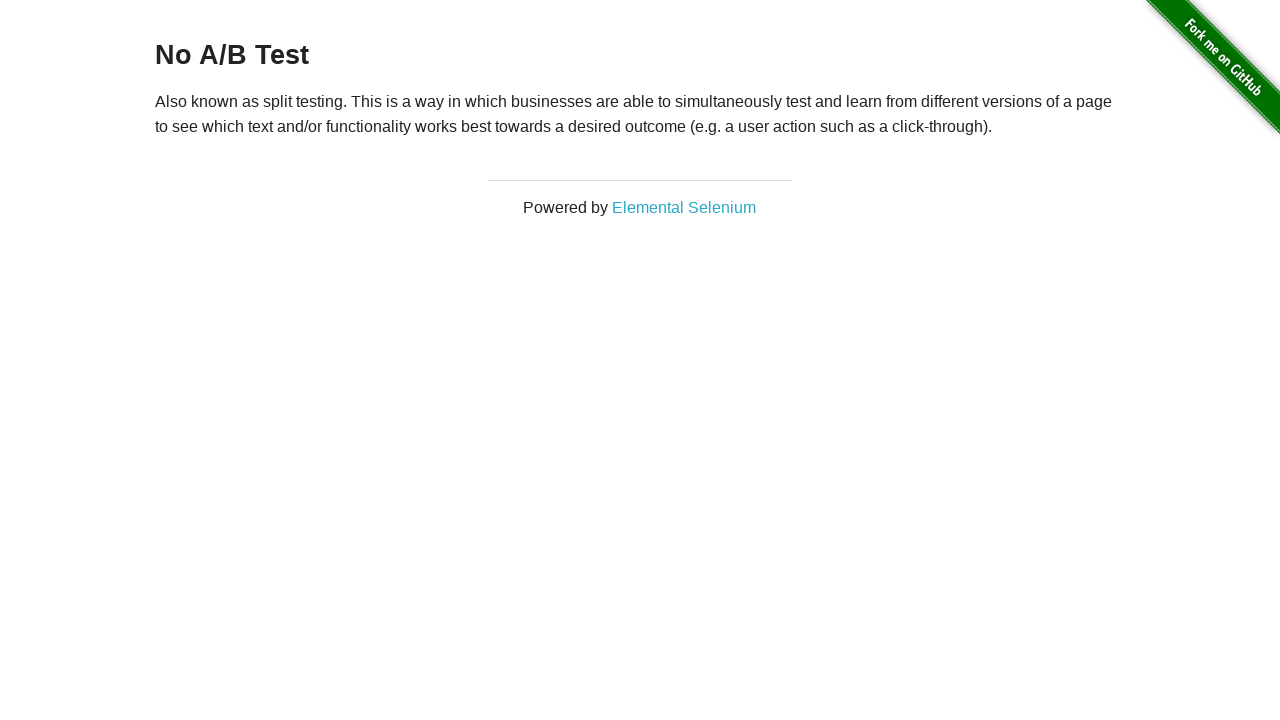

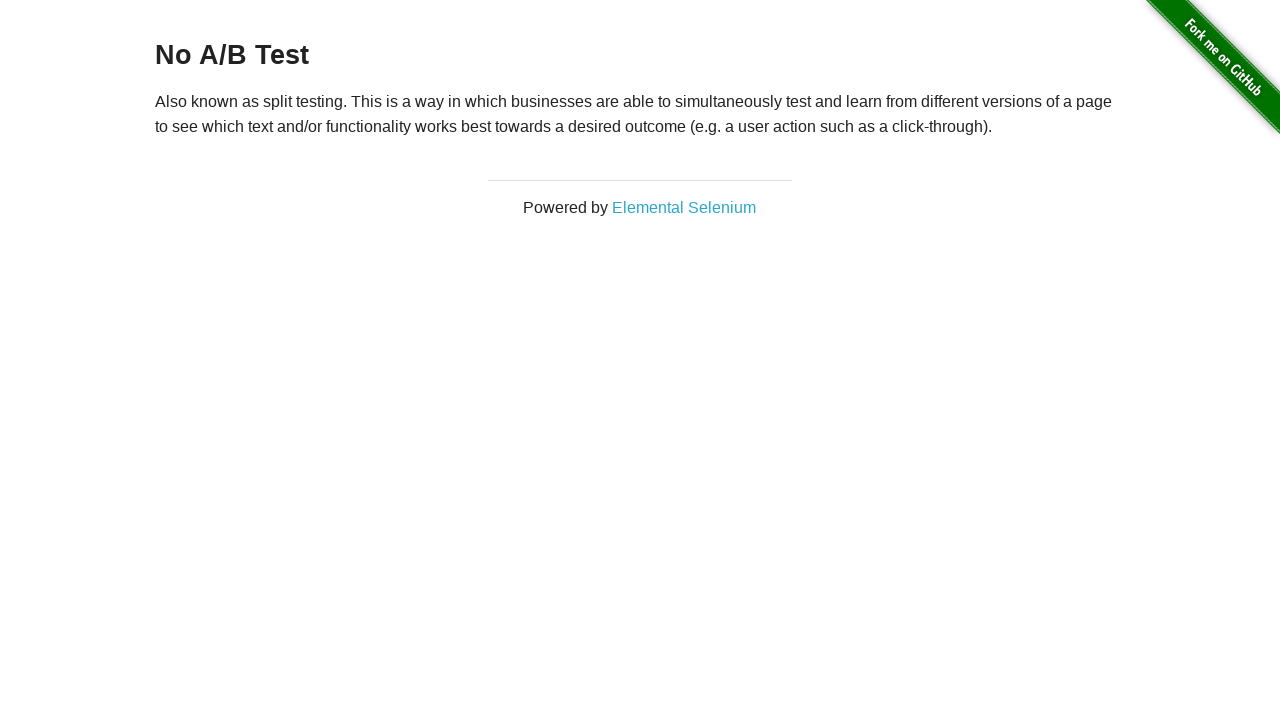